Tests mouse hover functionality by showing hidden content and clicking on a hover menu item

Starting URL: https://rahulshettyacademy.com/AutomationPractice/

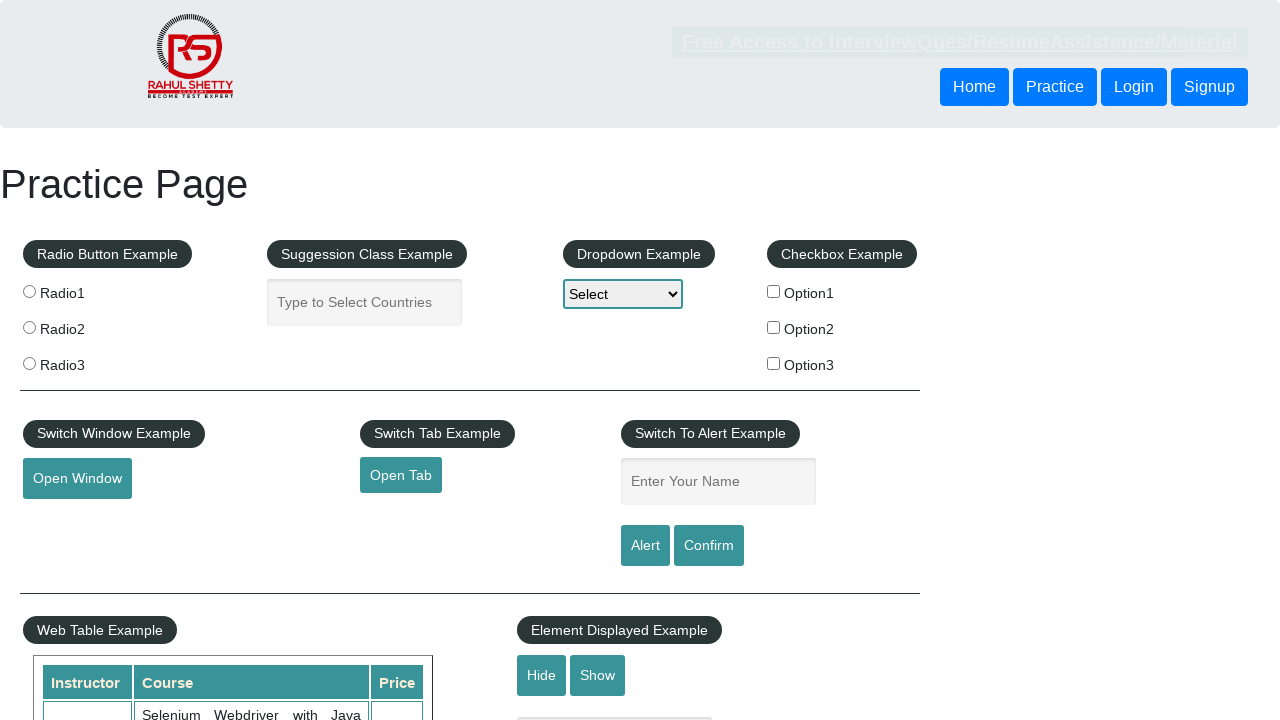

Displayed hidden mouse hover content by setting display to block
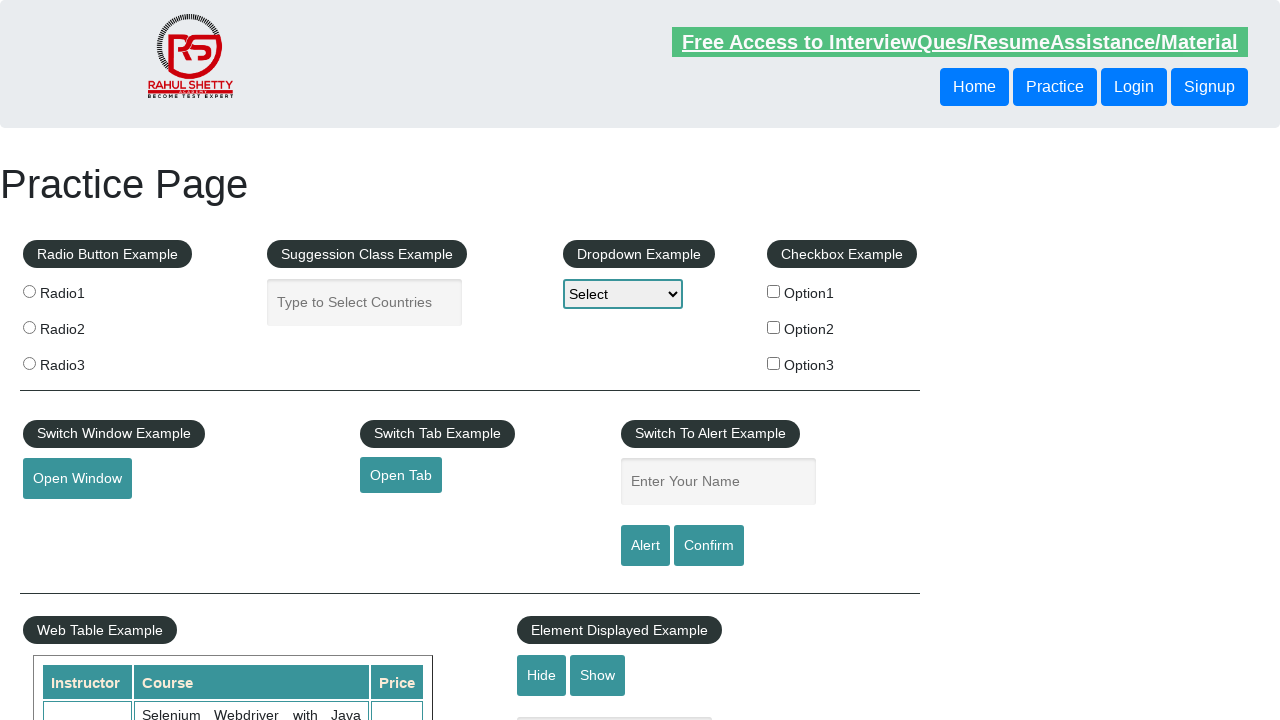

Clicked on the 'Top' hover menu item at (103, 360) on text=Top
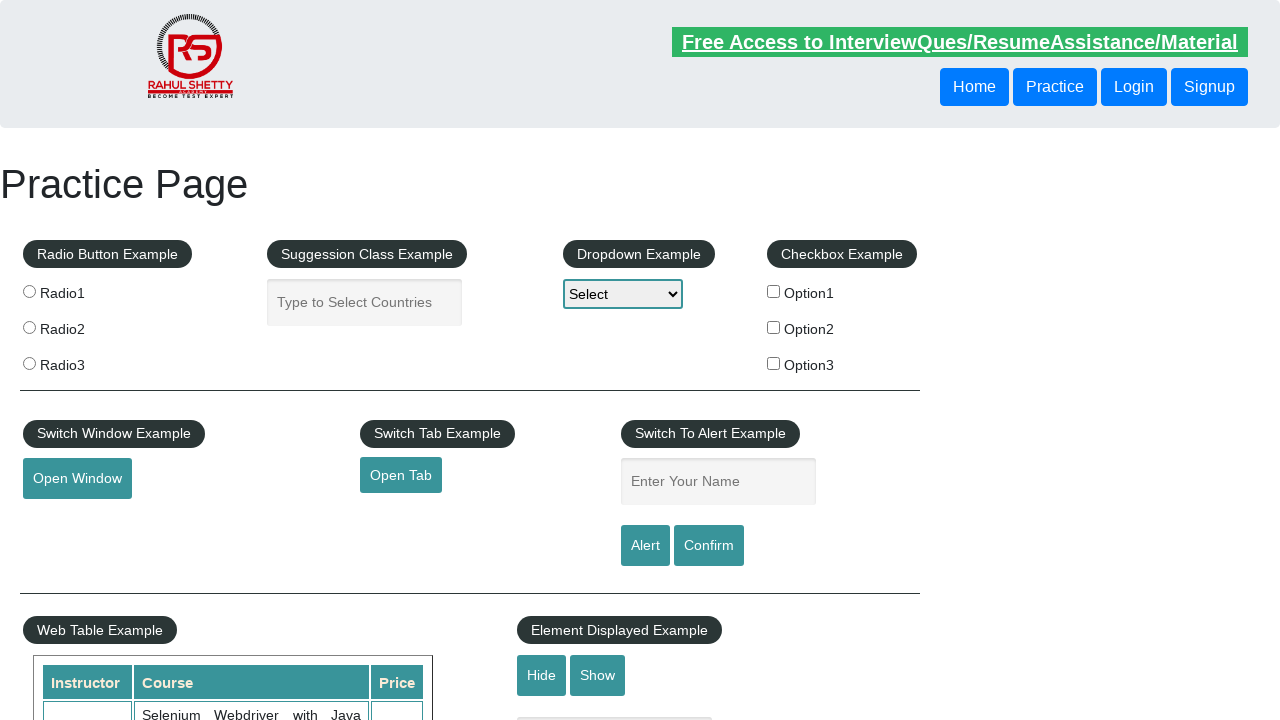

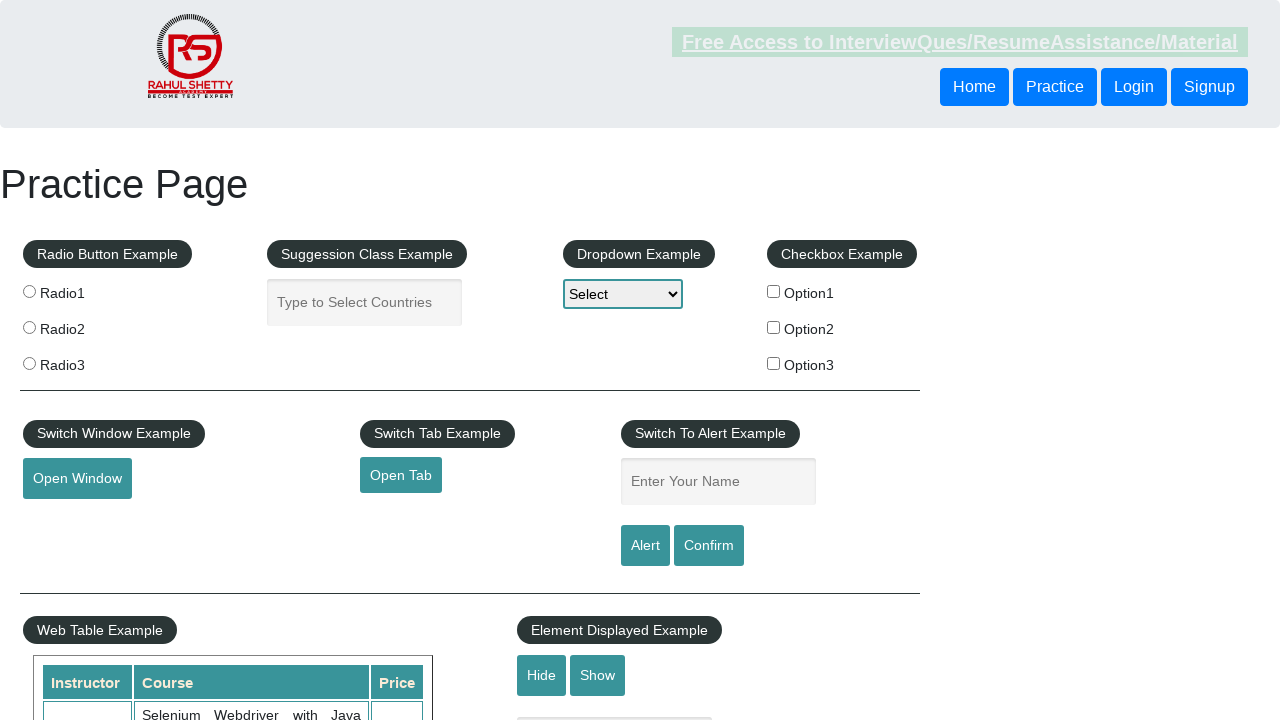